Tests filtering to display only completed todo items

Starting URL: https://demo.playwright.dev/todomvc

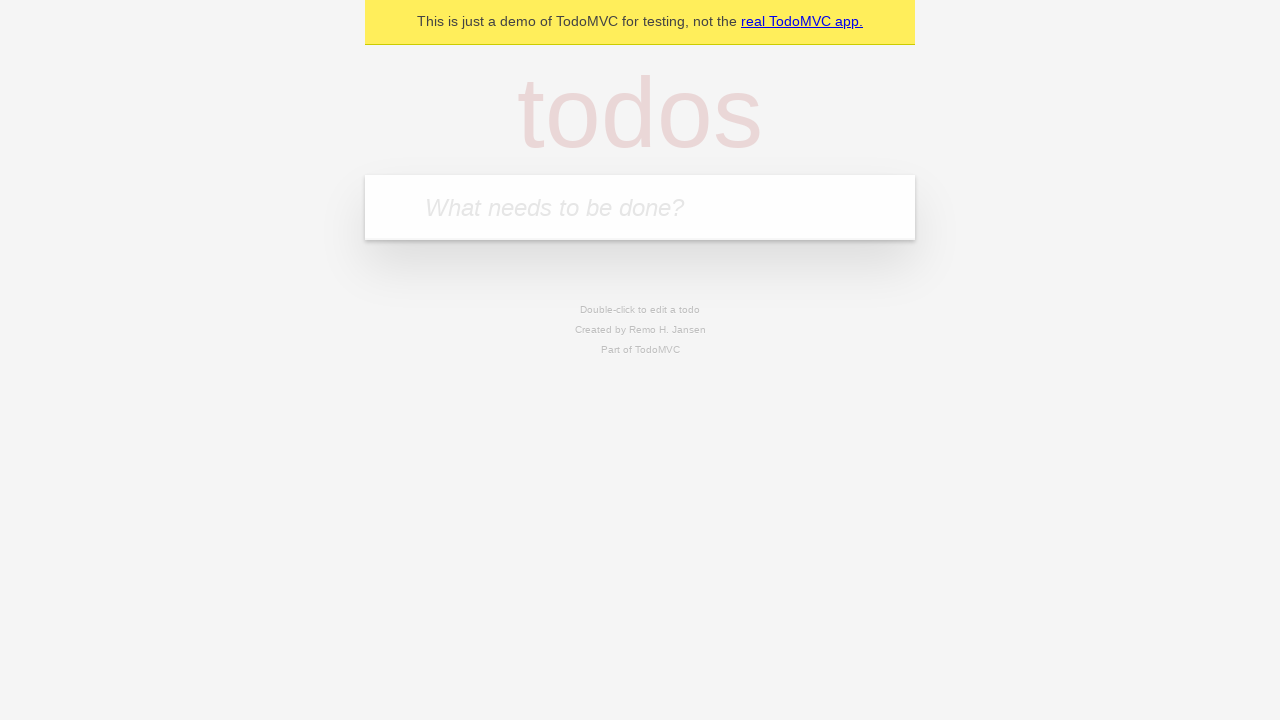

Filled todo input with 'buy some cheese' on internal:attr=[placeholder="What needs to be done?"i]
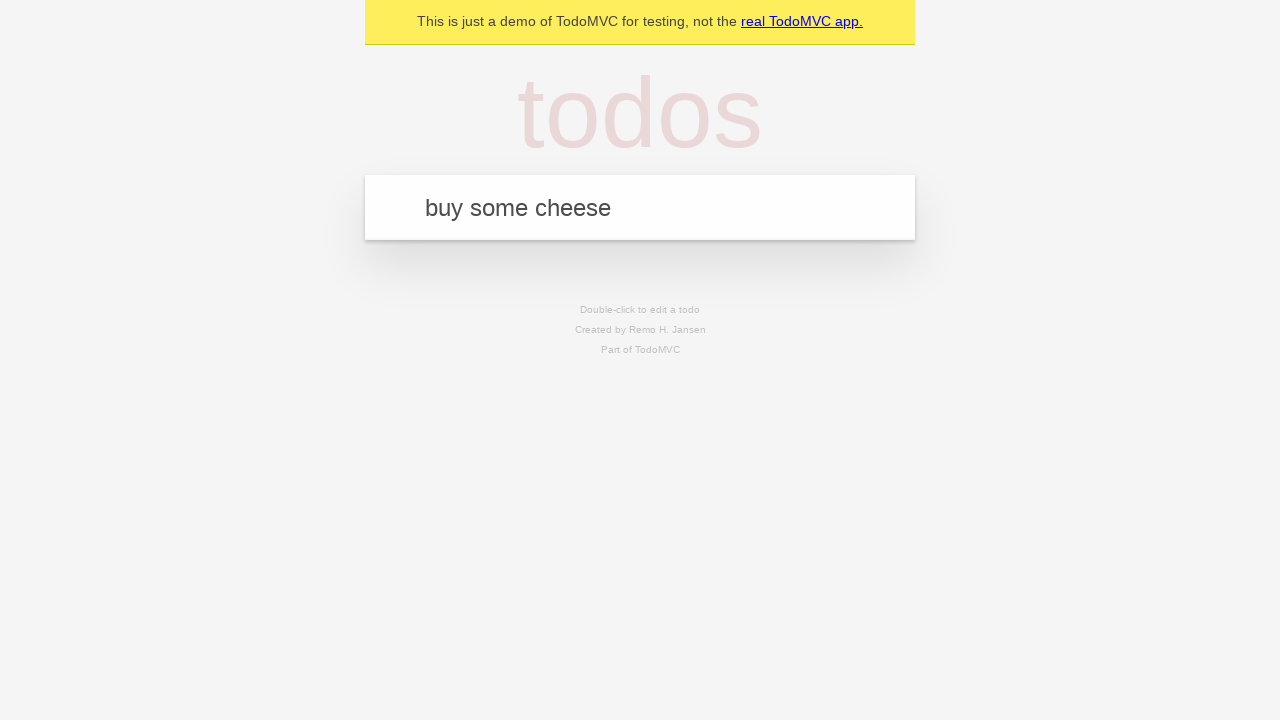

Pressed Enter to create first todo on internal:attr=[placeholder="What needs to be done?"i]
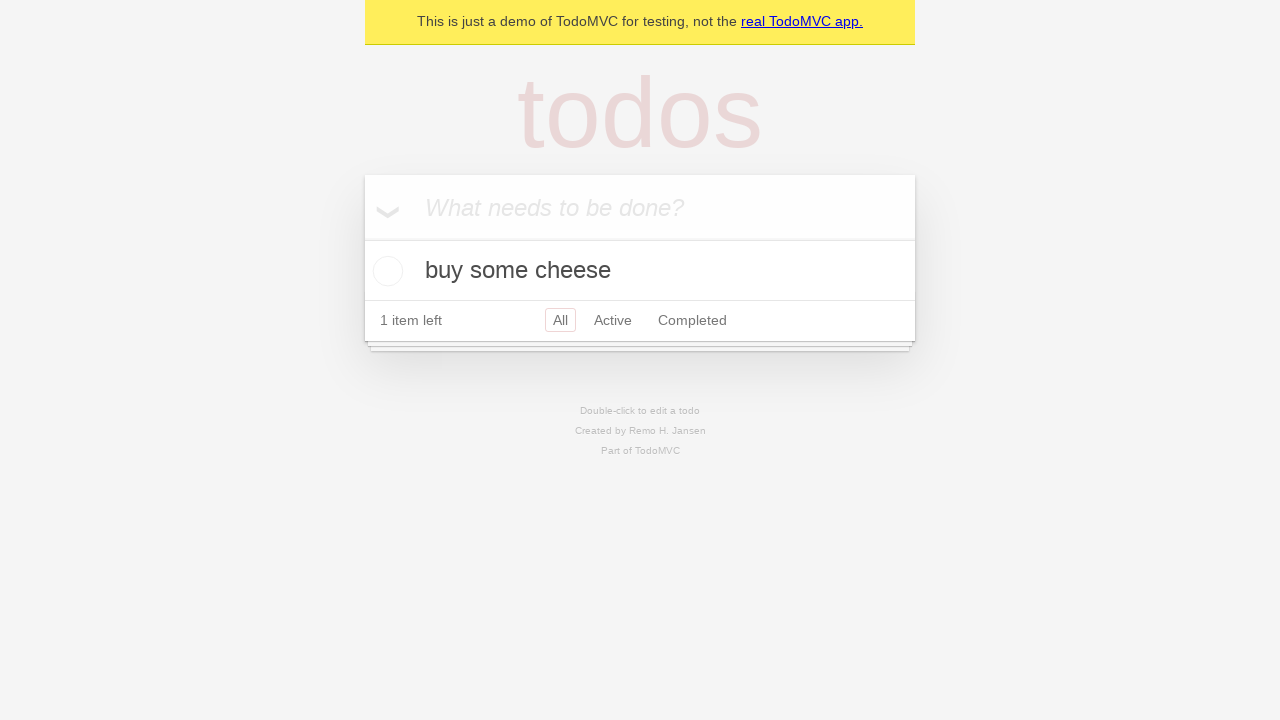

Filled todo input with 'feed the cat' on internal:attr=[placeholder="What needs to be done?"i]
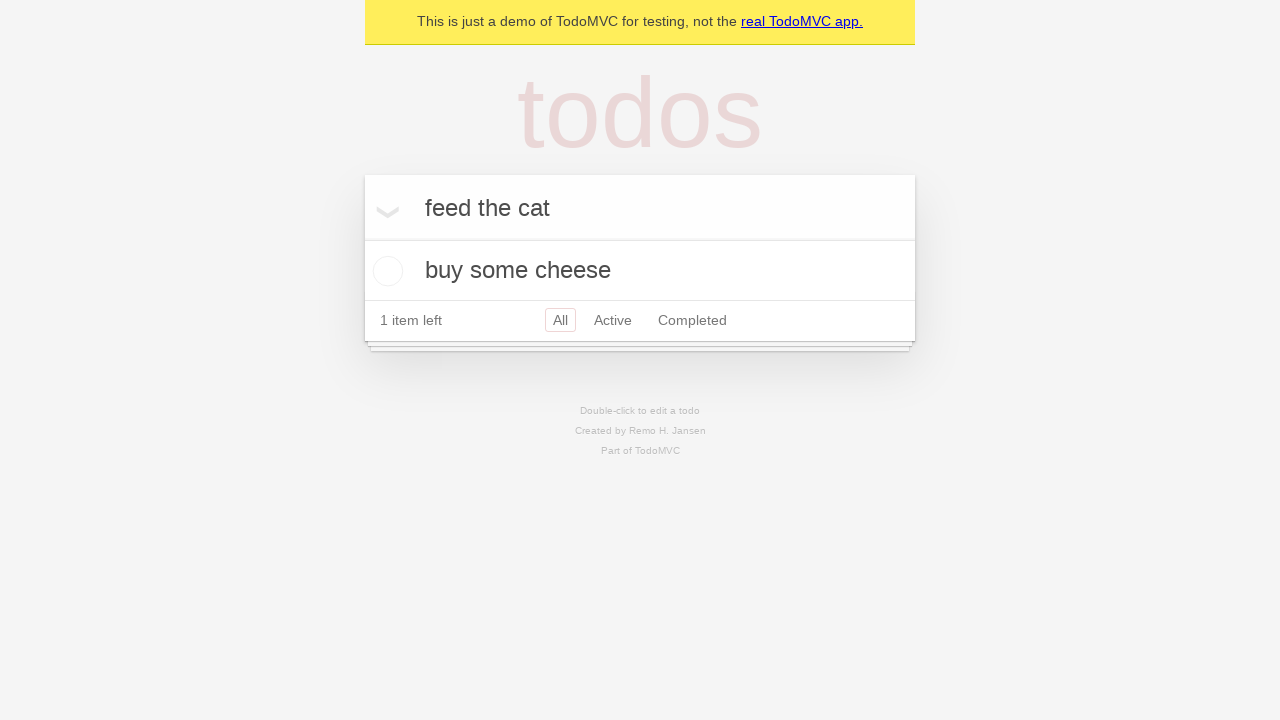

Pressed Enter to create second todo on internal:attr=[placeholder="What needs to be done?"i]
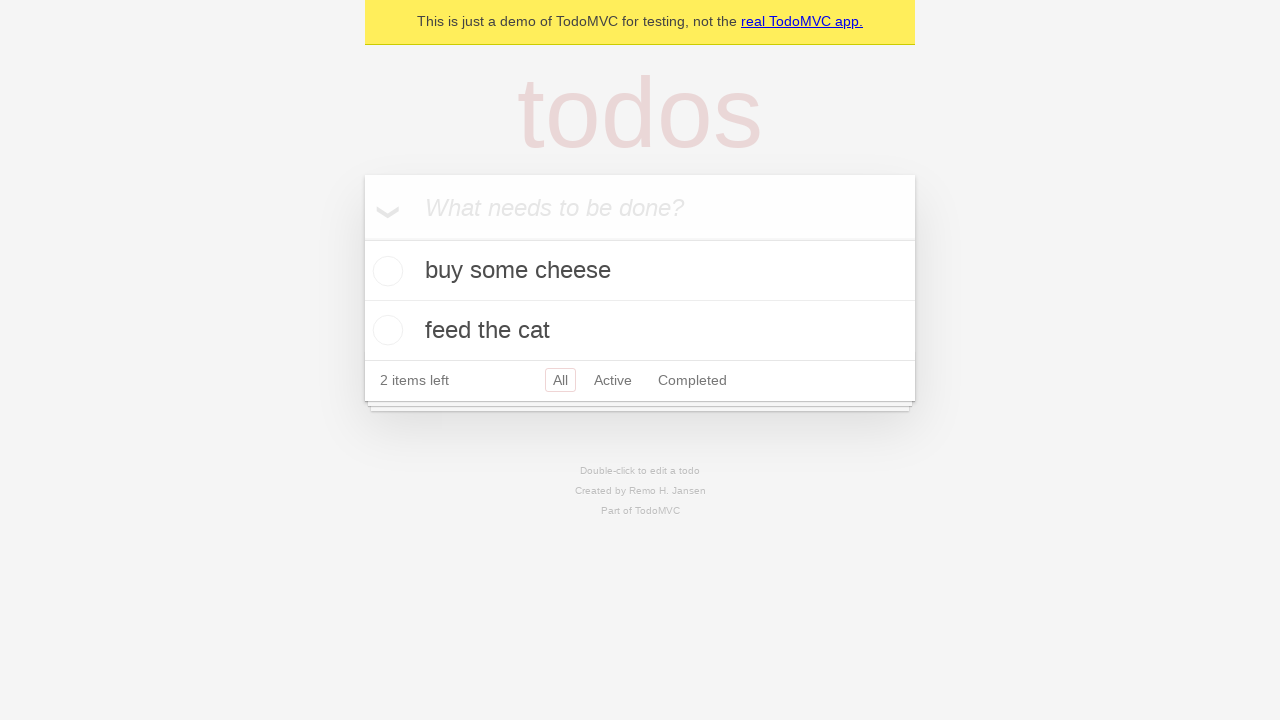

Filled todo input with 'book a doctors appointment' on internal:attr=[placeholder="What needs to be done?"i]
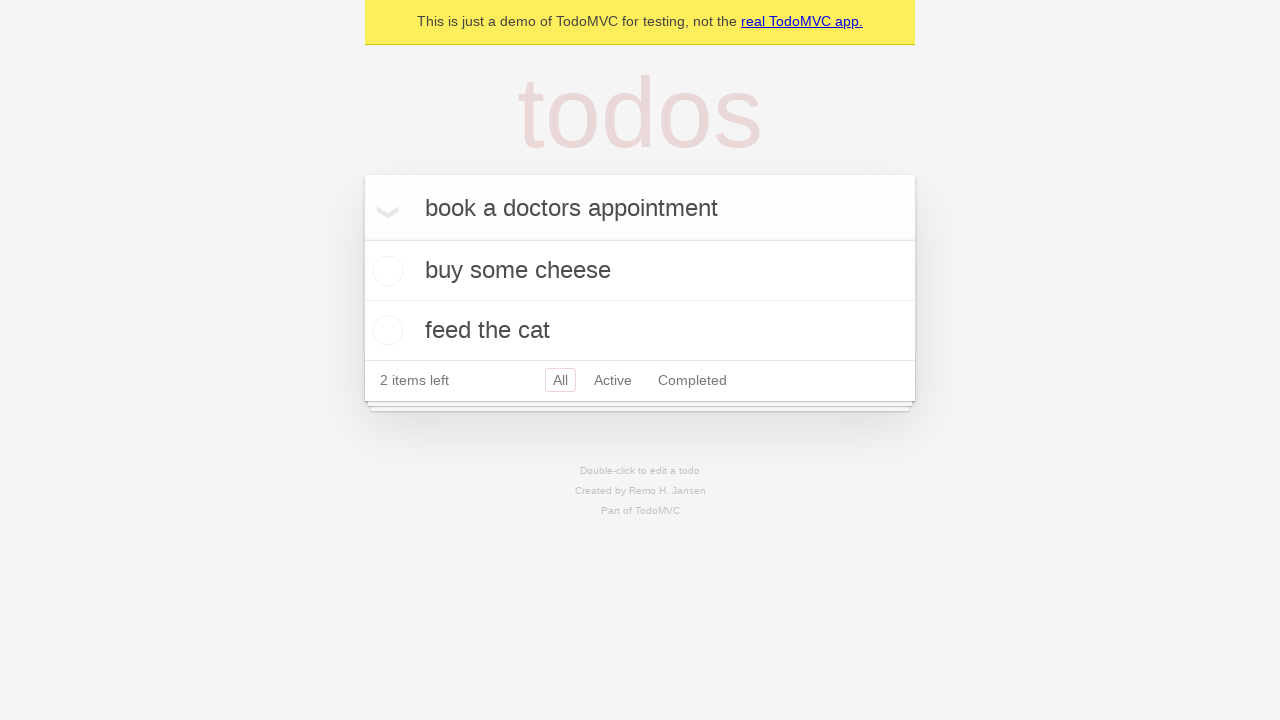

Pressed Enter to create third todo on internal:attr=[placeholder="What needs to be done?"i]
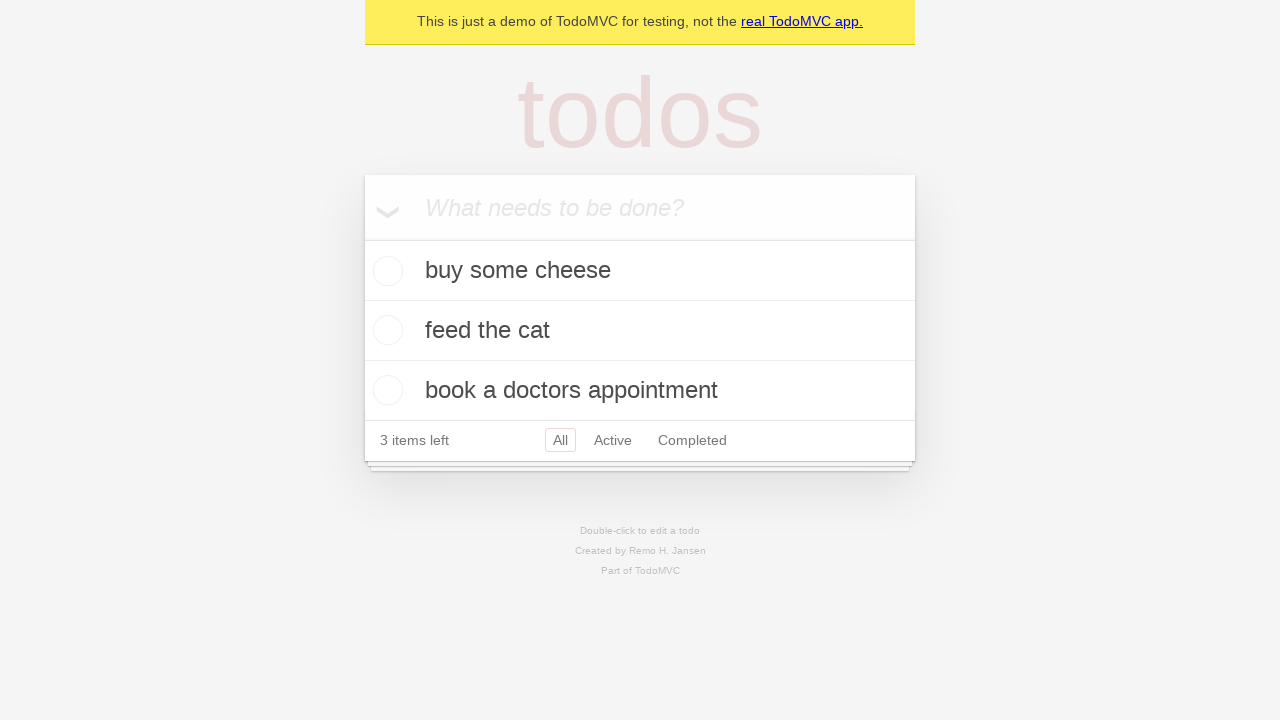

Waited for todo items to be created
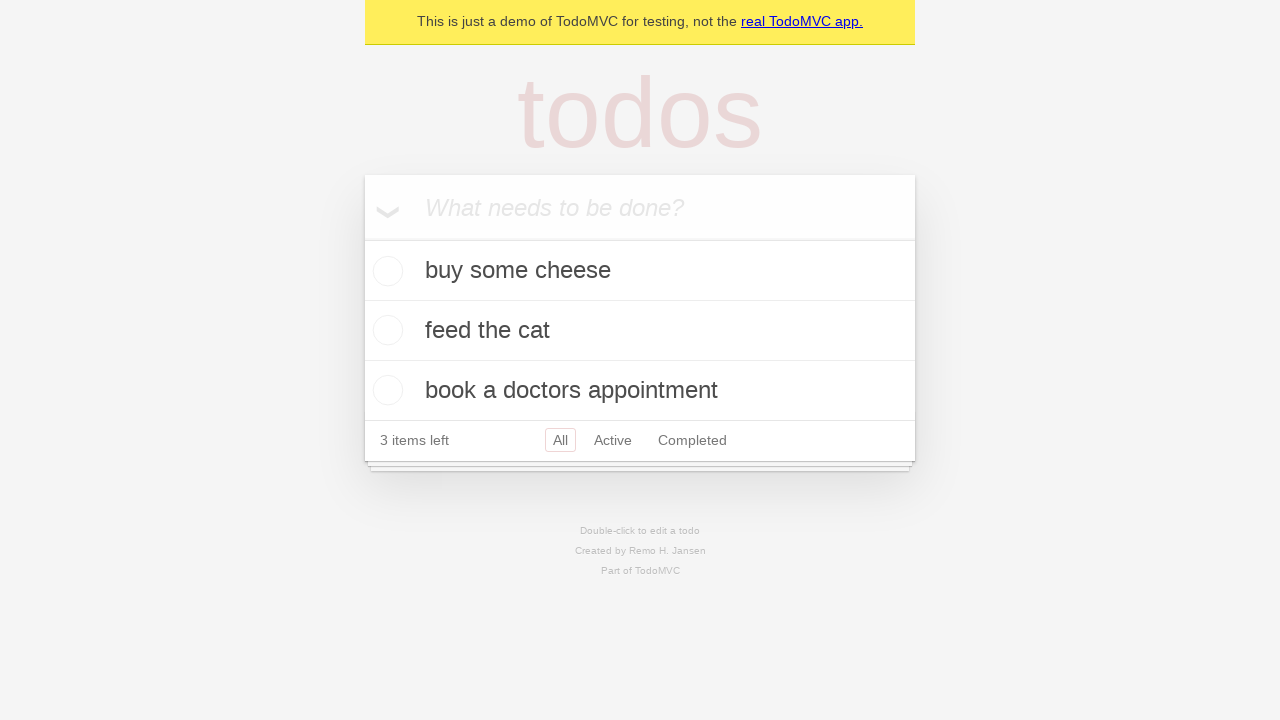

Marked second todo as completed at (385, 330) on internal:testid=[data-testid="todo-item"s] >> nth=1 >> internal:role=checkbox
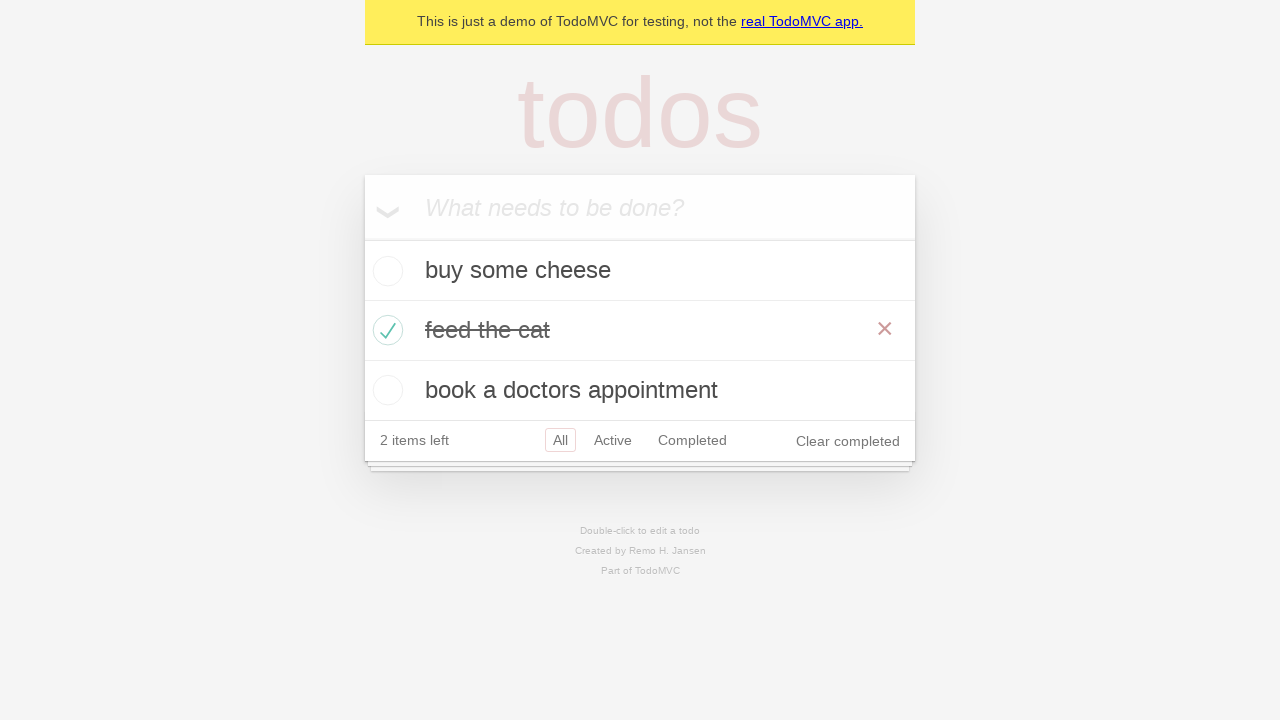

Clicked on 'Completed' filter to display only completed items at (692, 440) on internal:role=link[name="Completed"i]
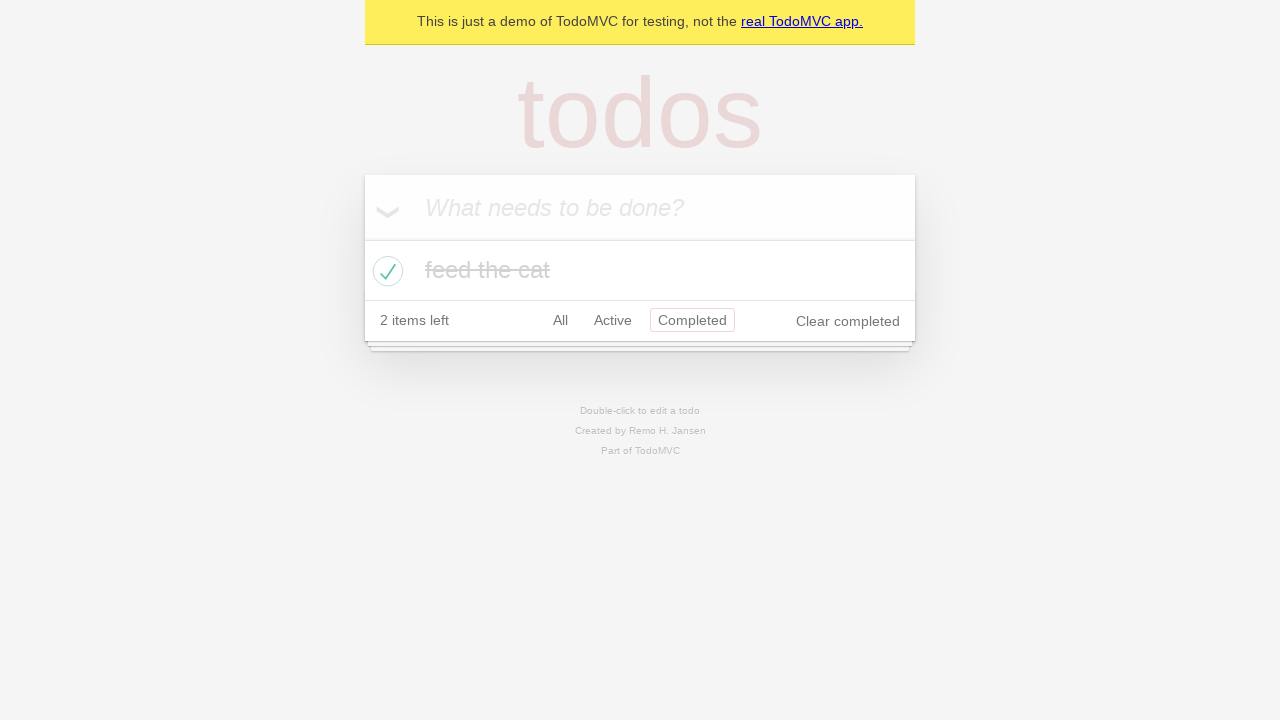

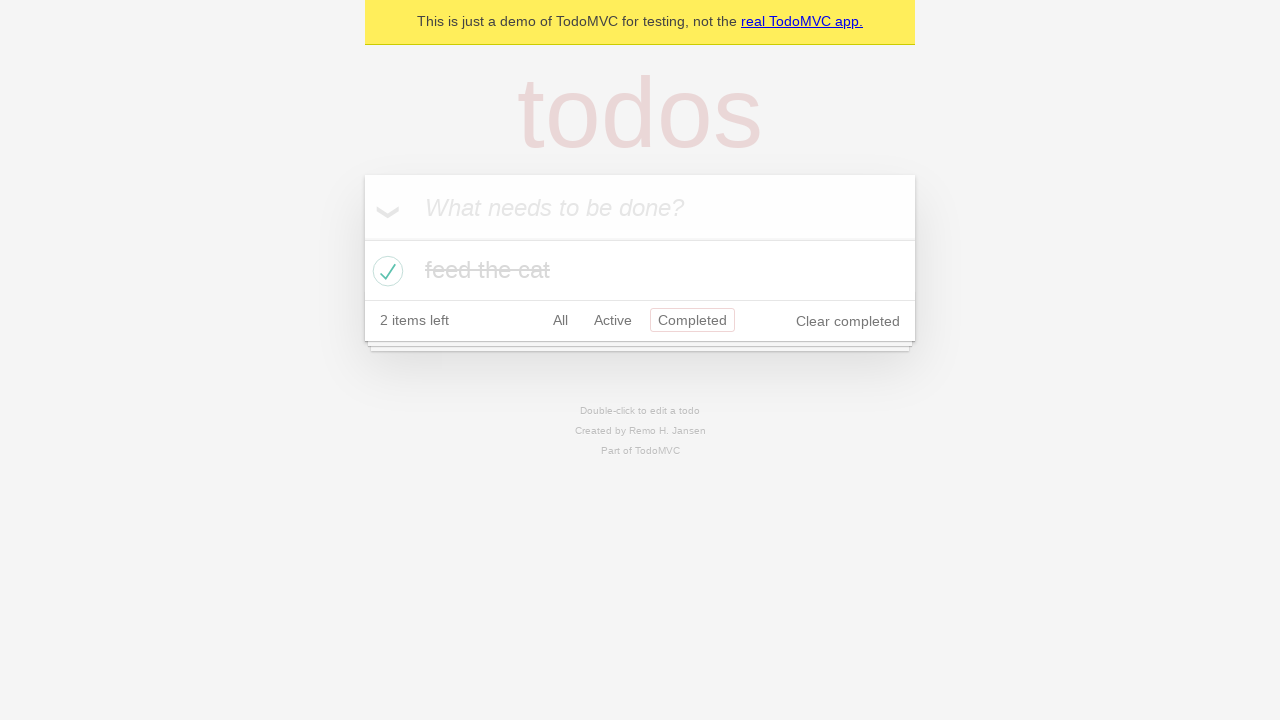